Tests various input field interactions including filling text, appending text, clearing fields, and checking field properties

Starting URL: https://letcode.in/edit

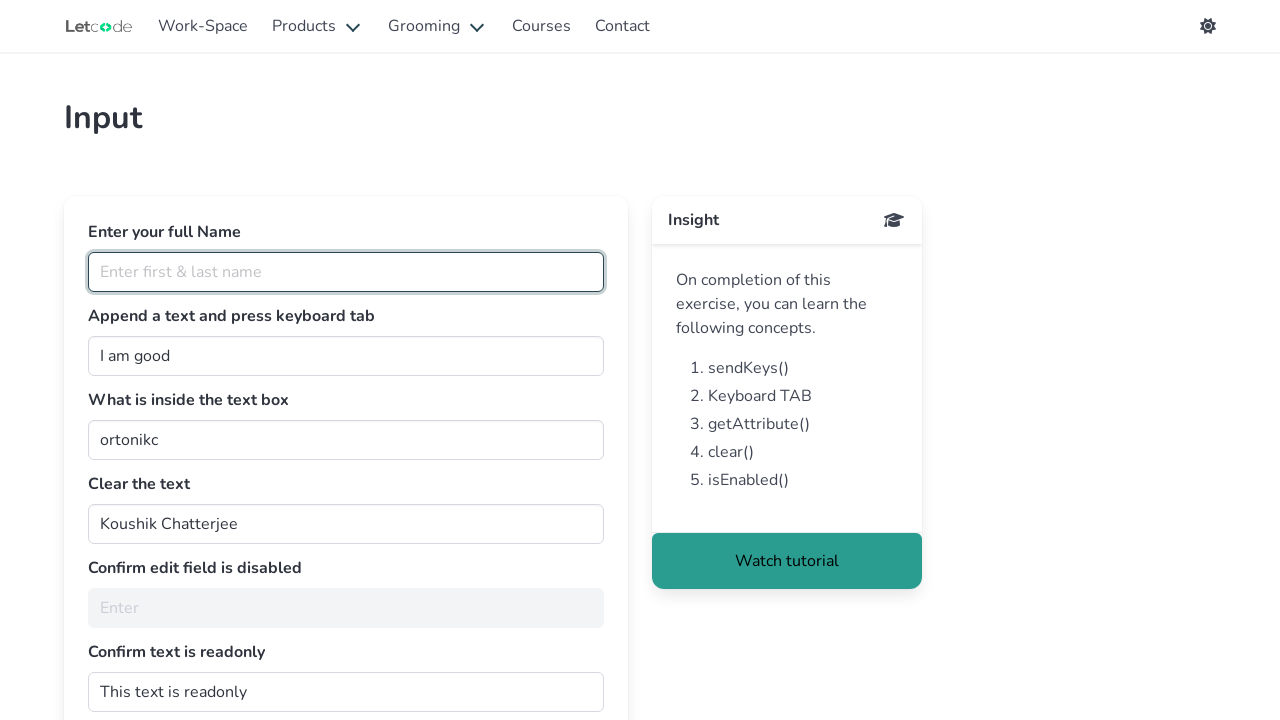

Filled full name field with 'Nia Ulan Sari' on #fullName
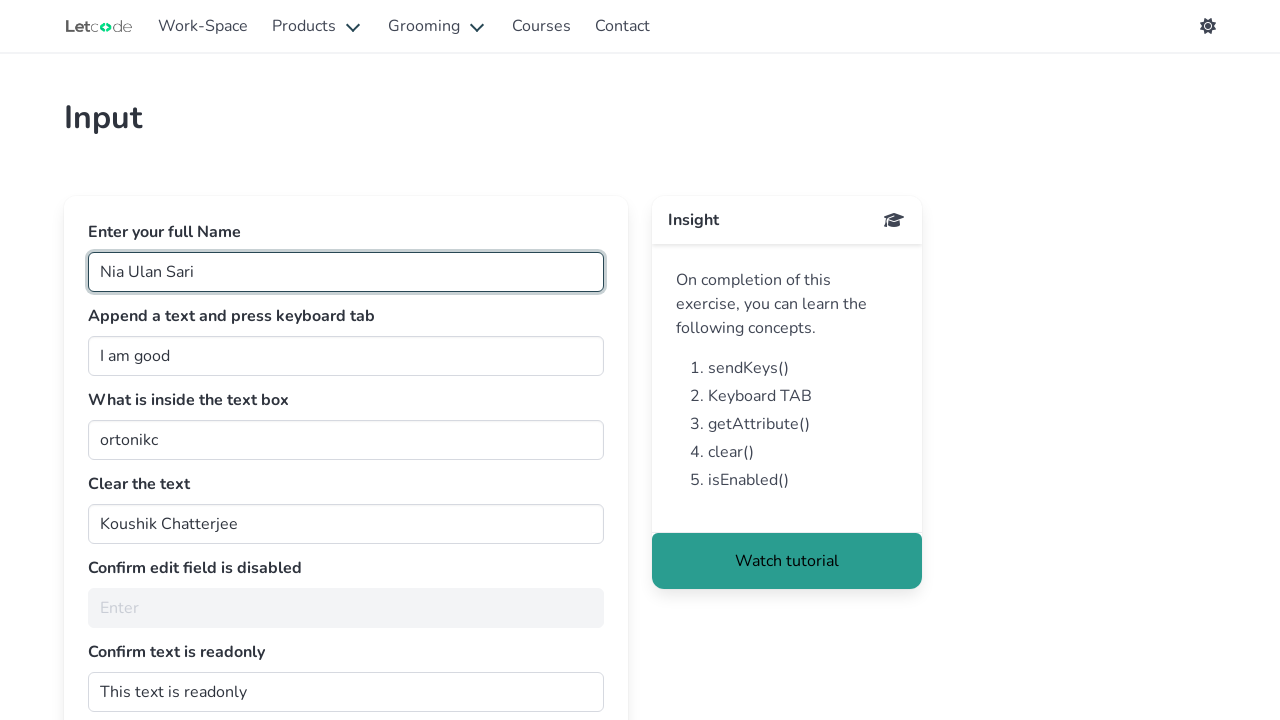

Appended ' person' to join field on #join
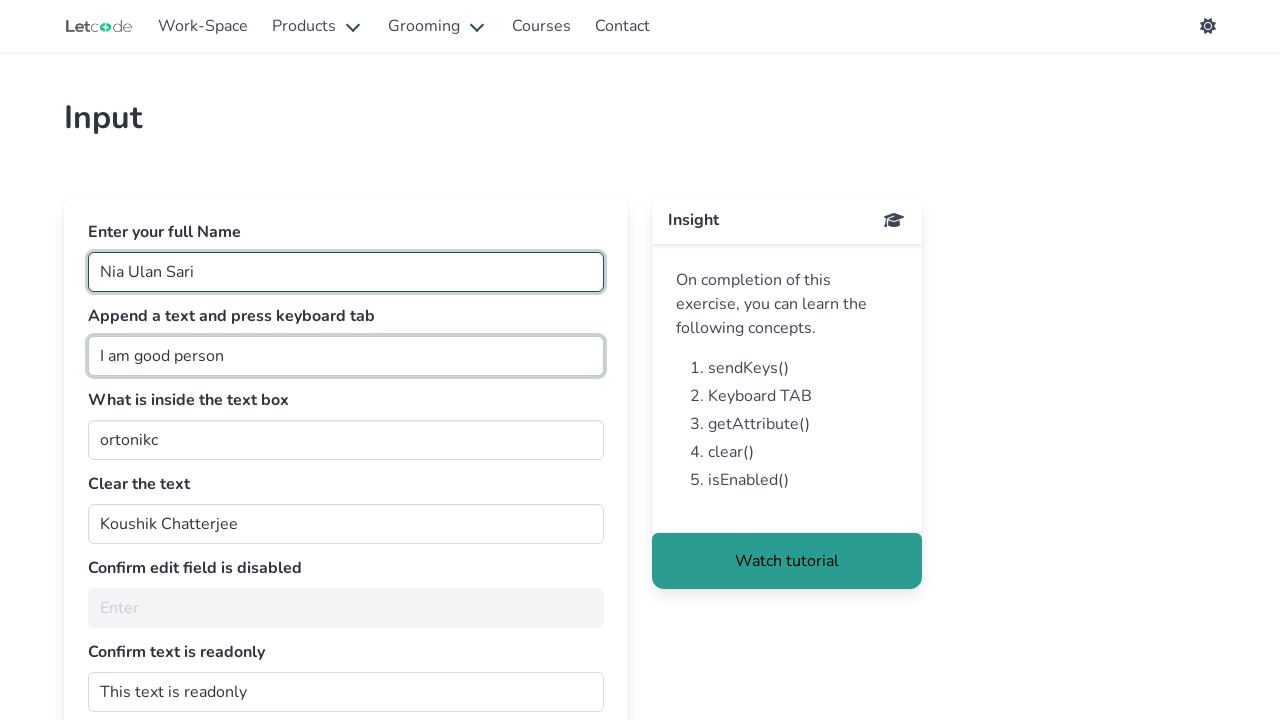

Pressed Tab key to move to next field
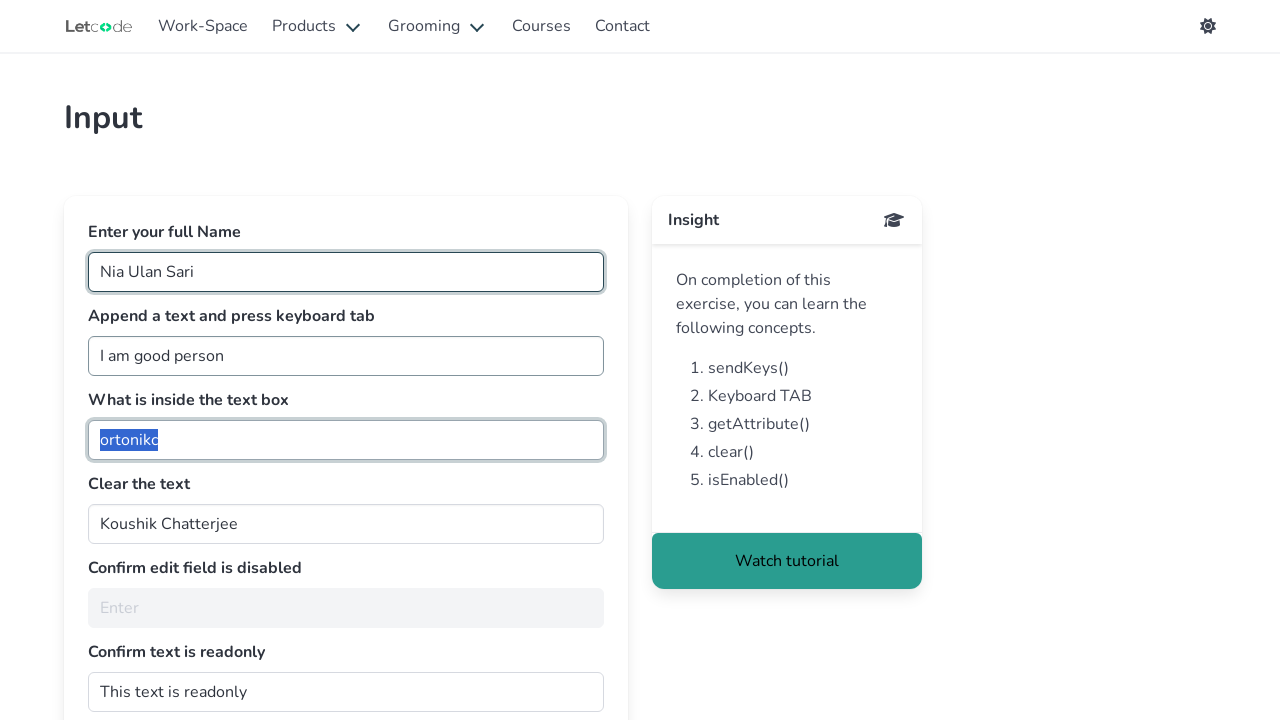

Retrieved value from getMe field
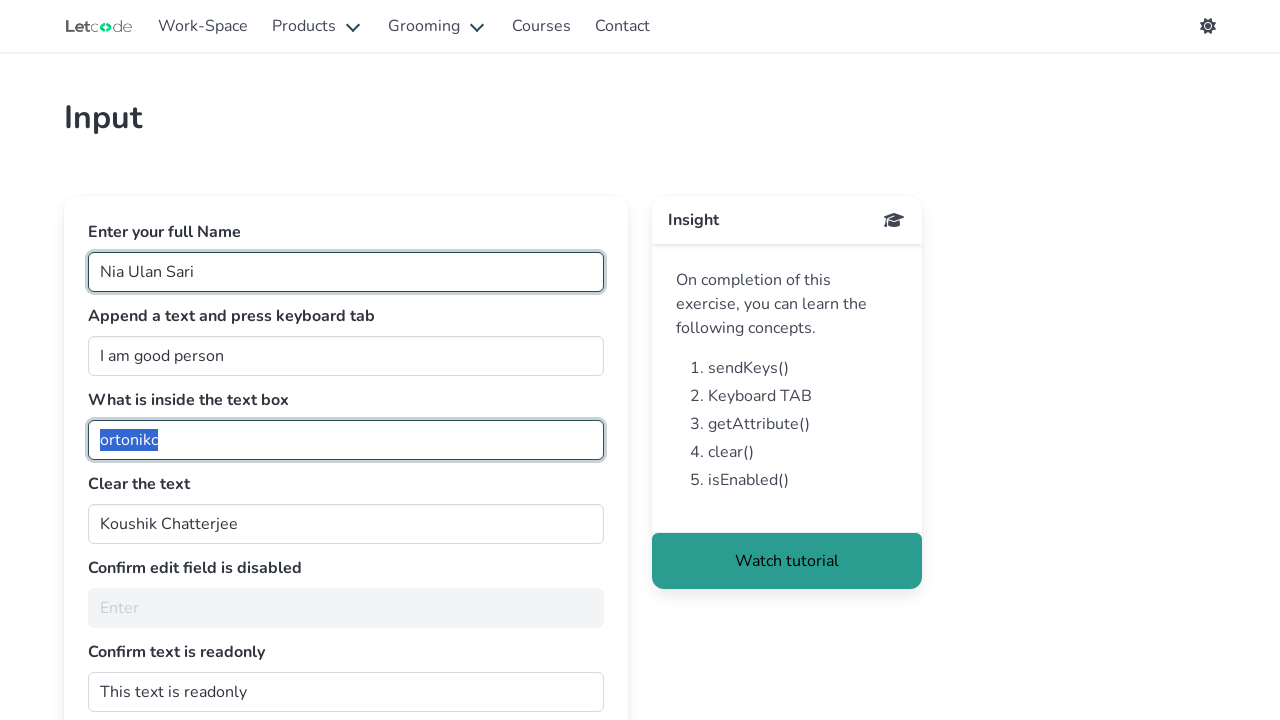

Cleared the clearMe field on #clearMe
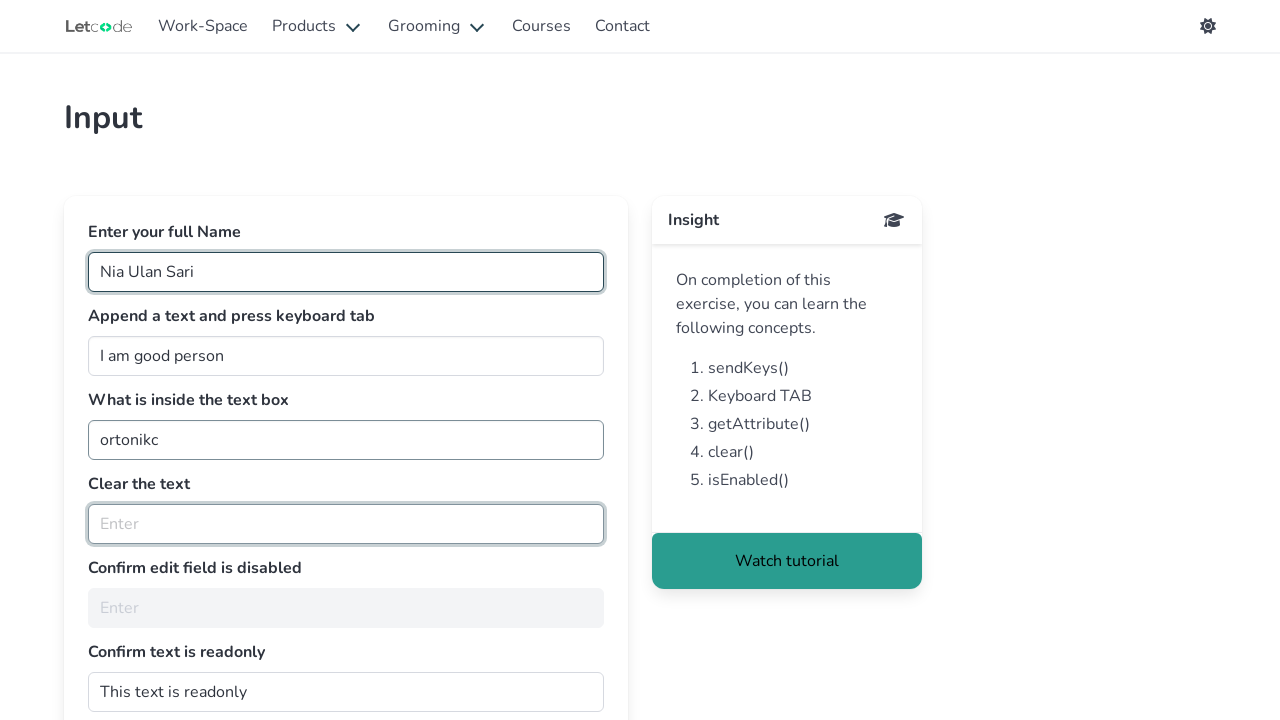

Checked if noEdit field is enabled
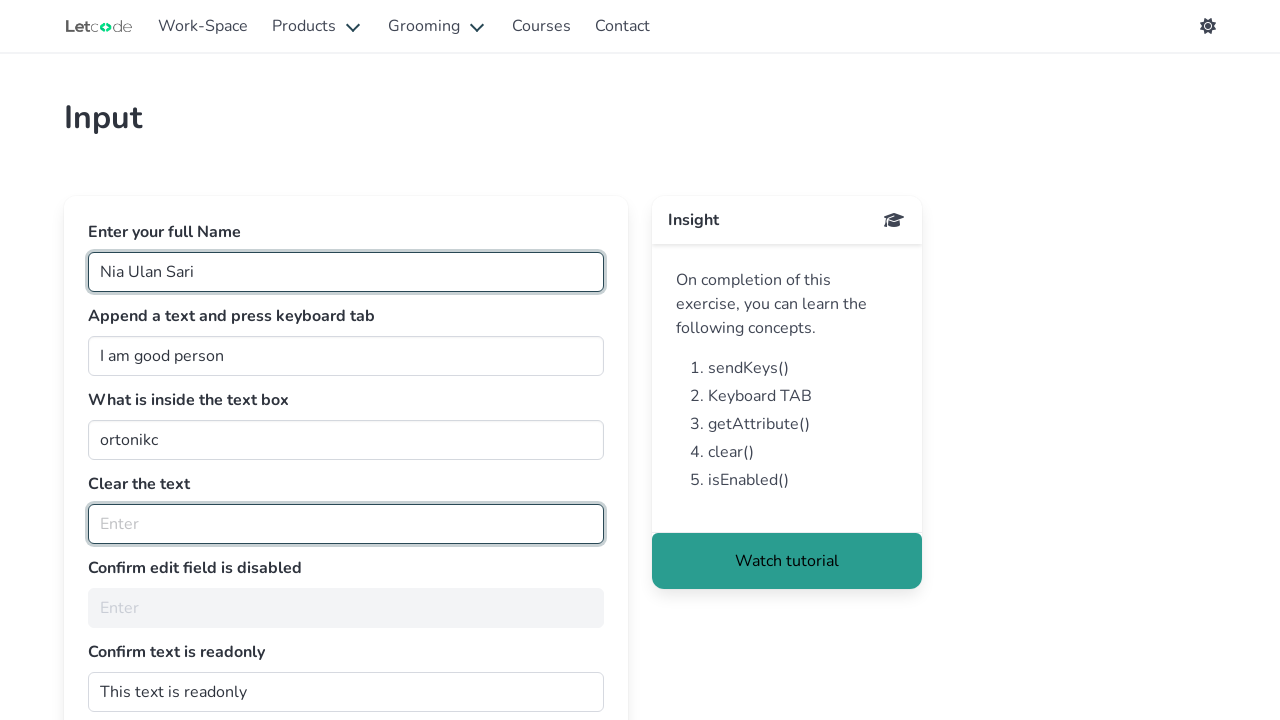

Retrieved readonly attribute from dontwrite field
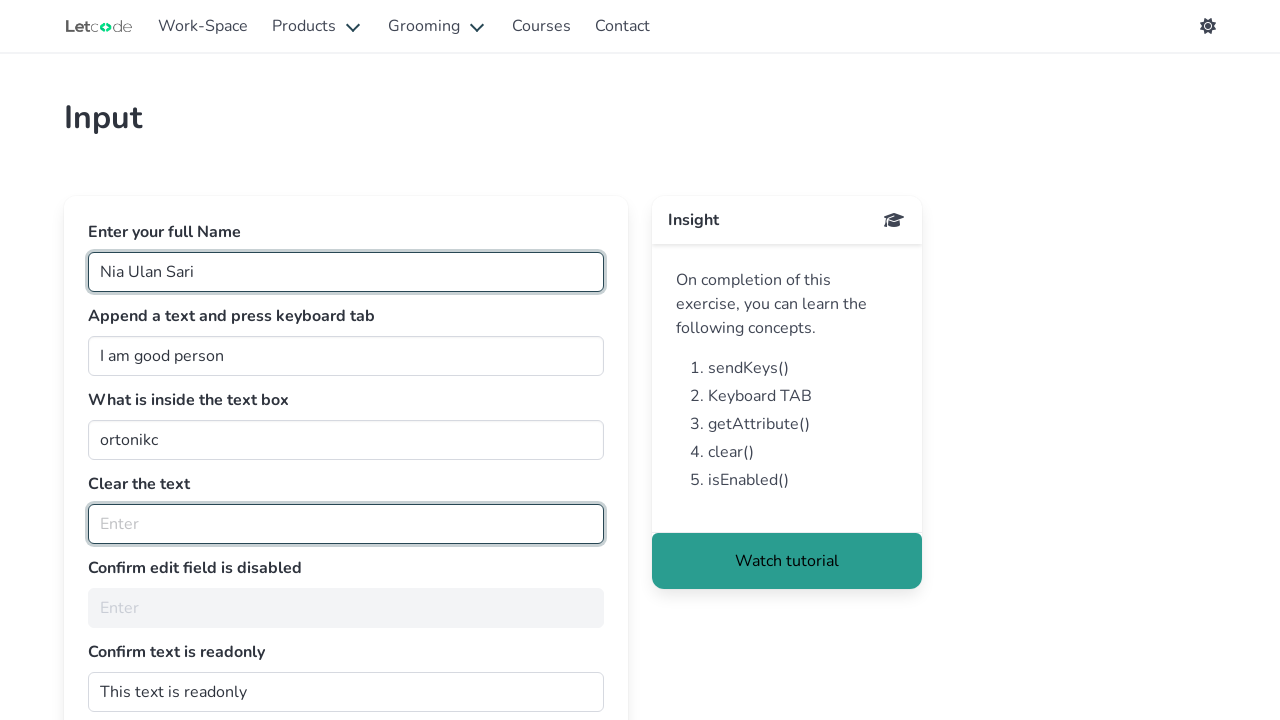

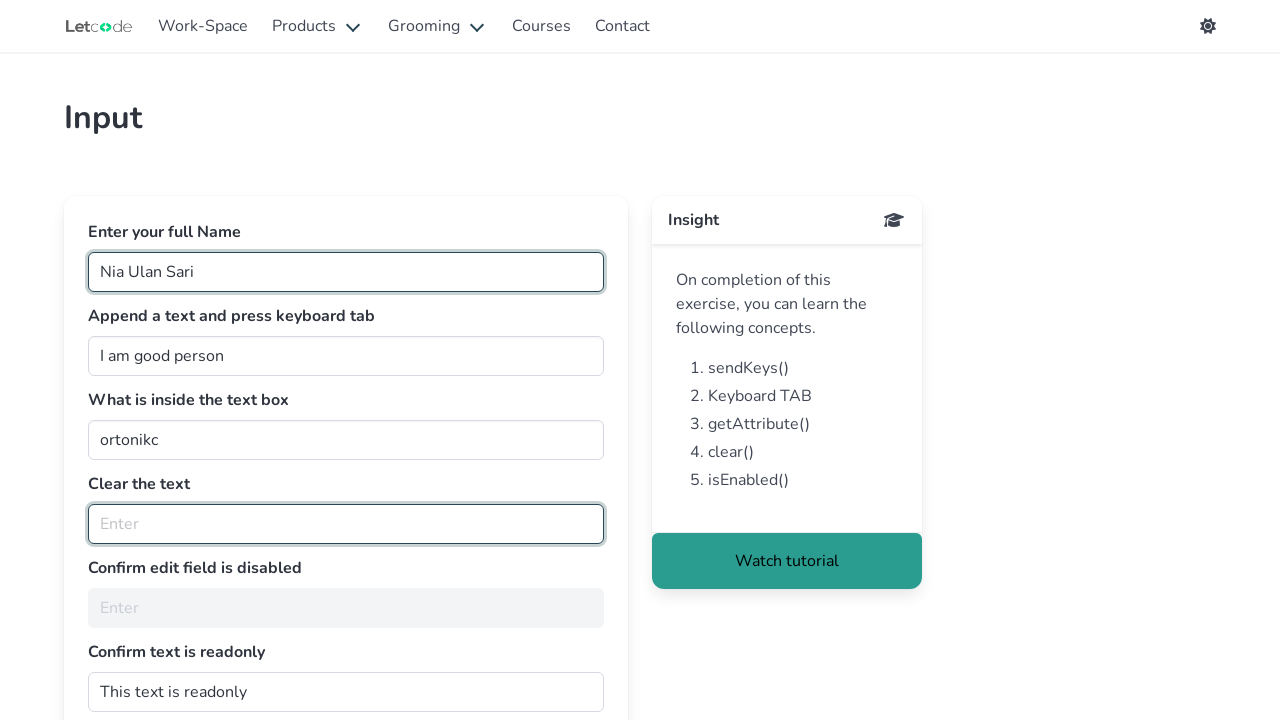